Tests an e-commerce flow on GreenKart: searches for products containing "ca", adds Cashews to cart, proceeds to checkout and places an order.

Starting URL: https://rahulshettyacademy.com/seleniumPractise/#/

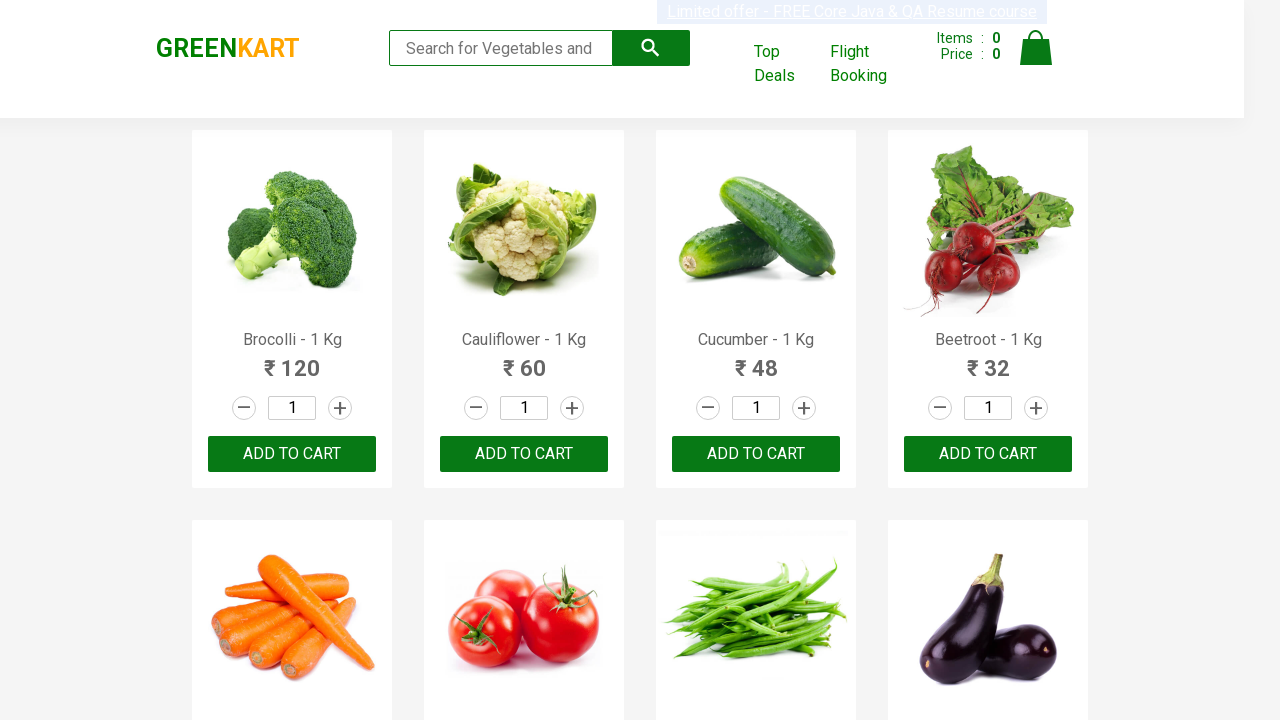

Filled search box with 'ca' on .search-keyword
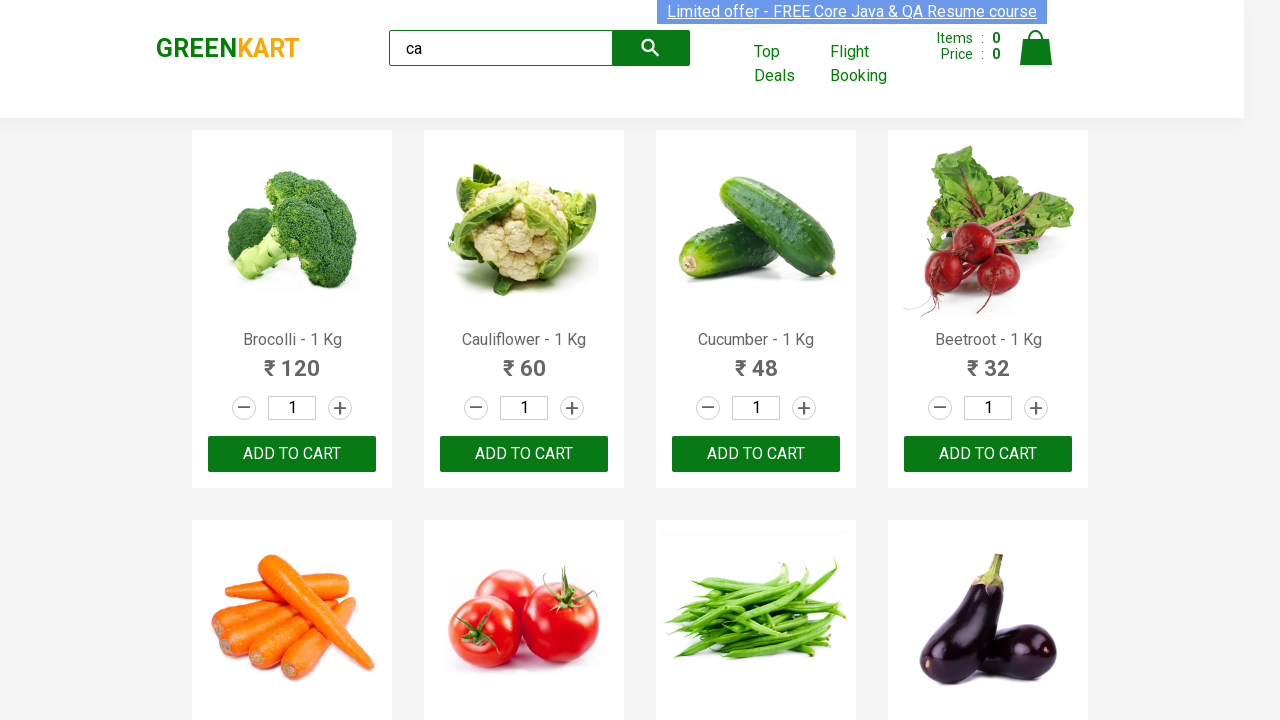

Waited 2 seconds for products to load
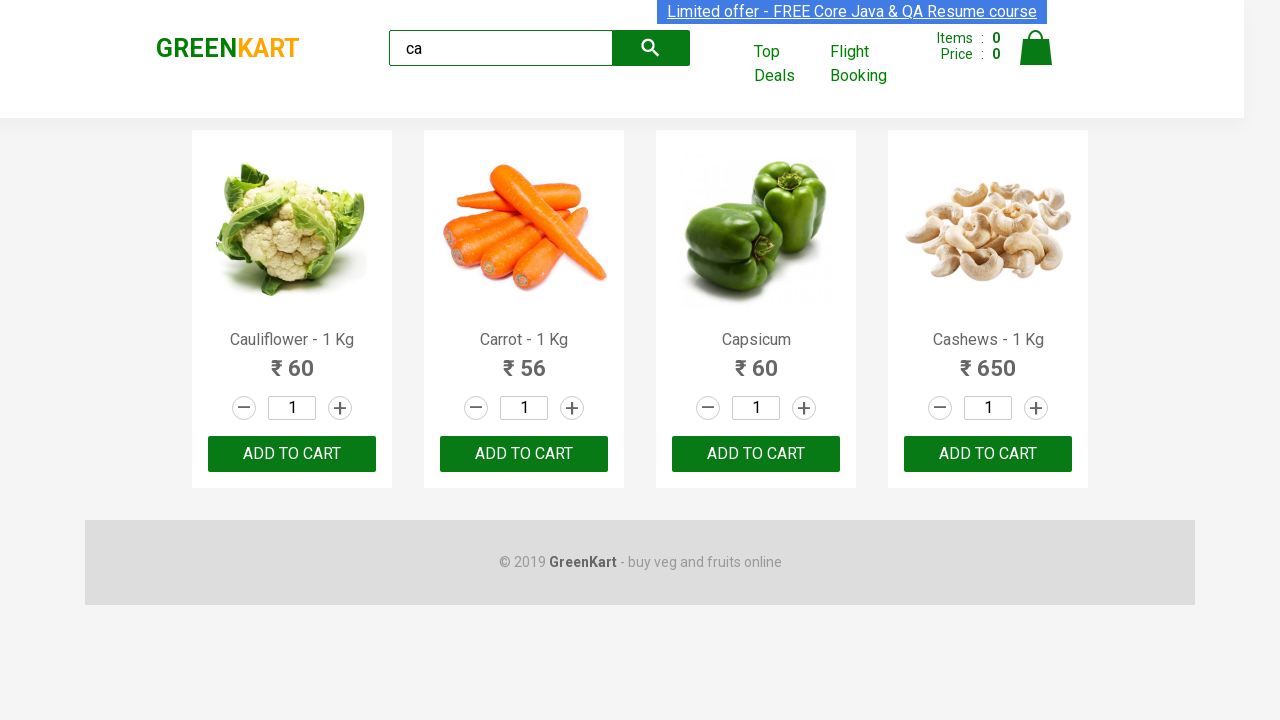

Products loaded and displayed
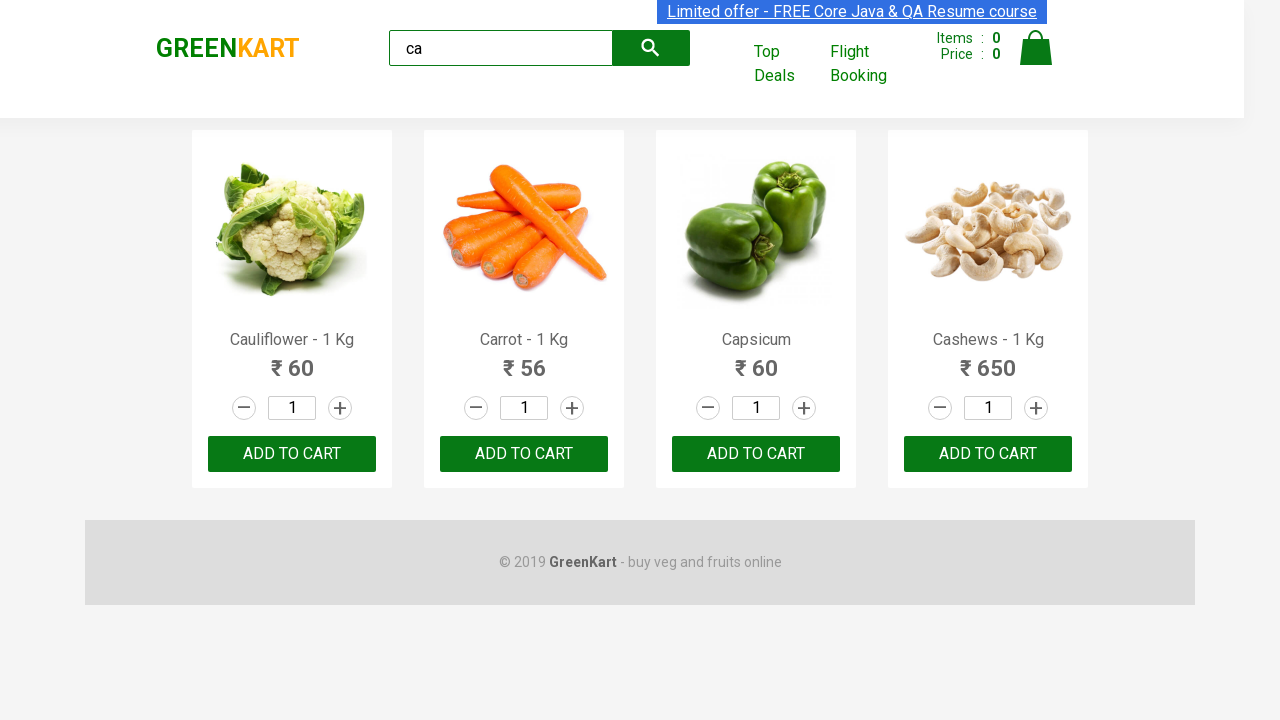

Added Cashews - 1 Kg to cart at (988, 454) on .products .product >> nth=3 >> button
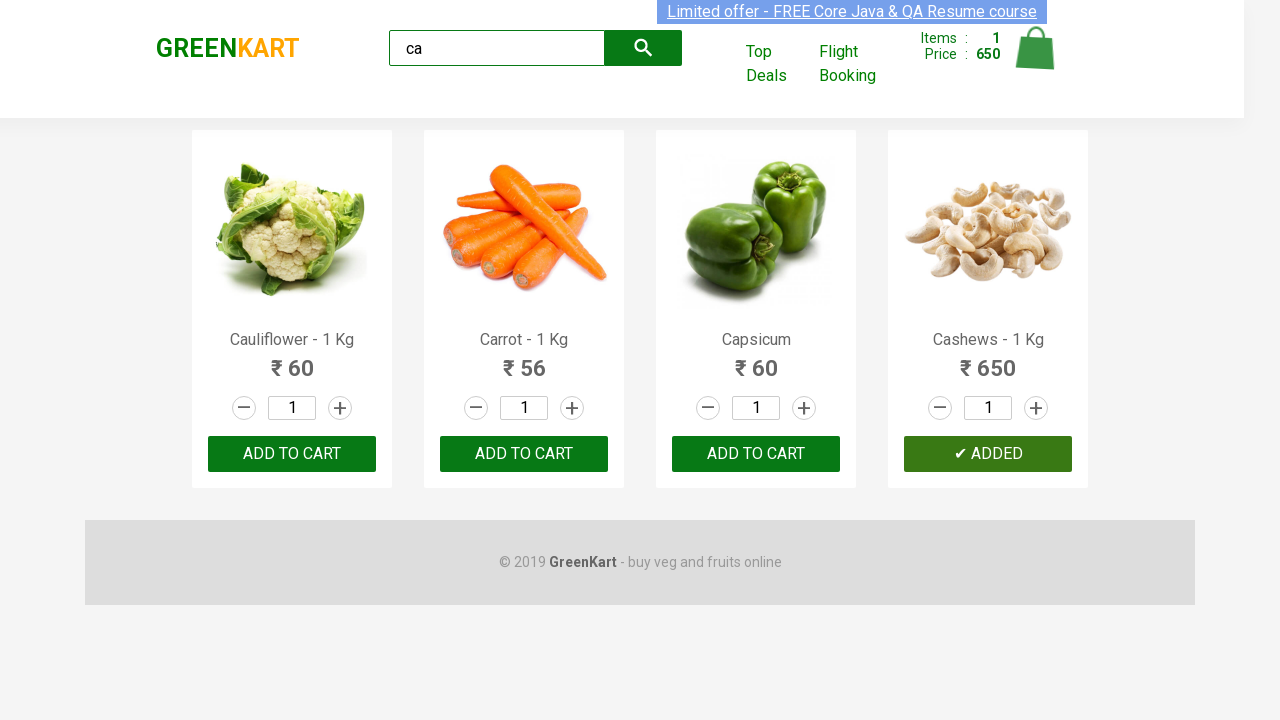

Clicked cart icon to view cart at (1036, 48) on .cart-icon > img
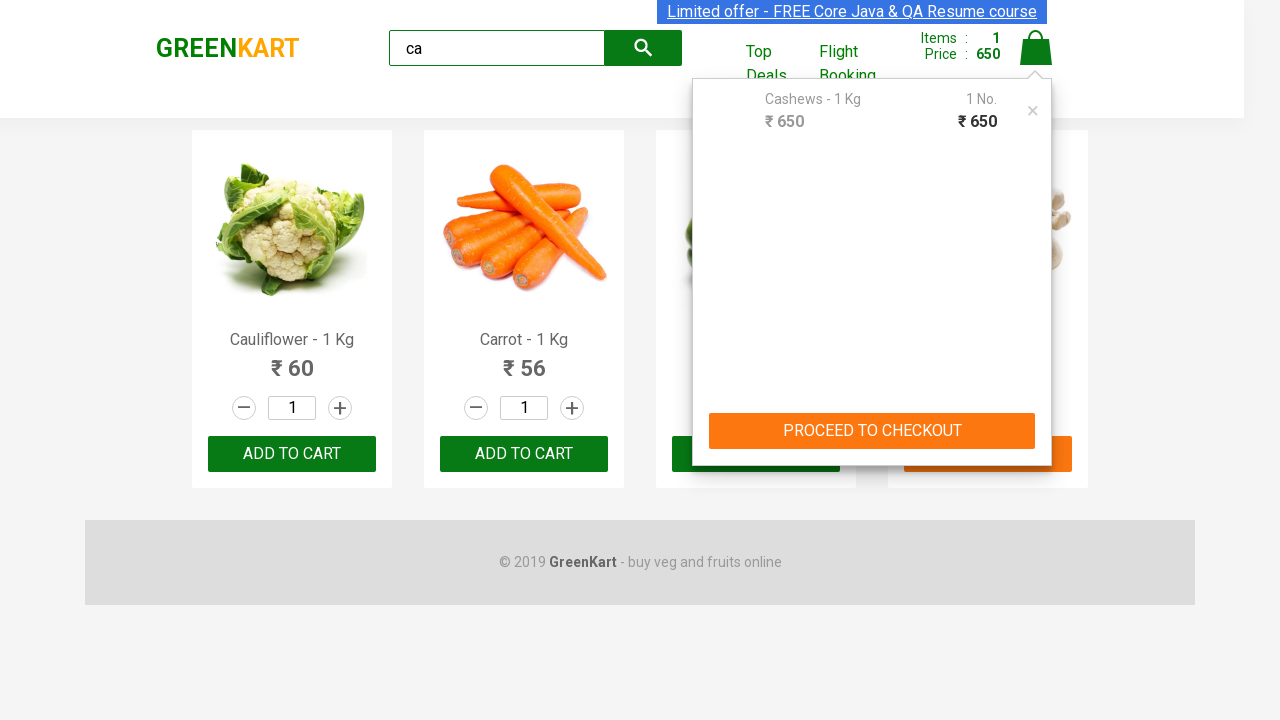

Clicked PROCEED TO CHECKOUT button at (872, 431) on text=PROCEED TO CHECKOUT
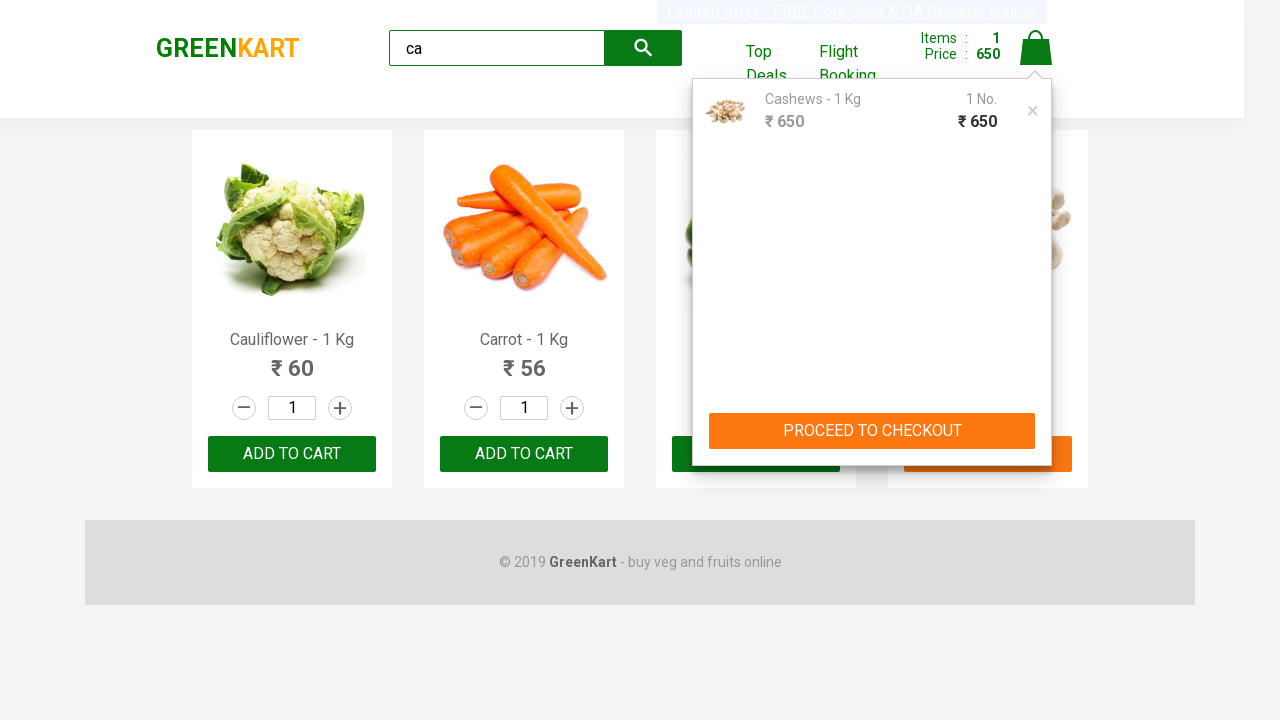

Clicked Place Order button to complete purchase at (1036, 420) on text=Place Order
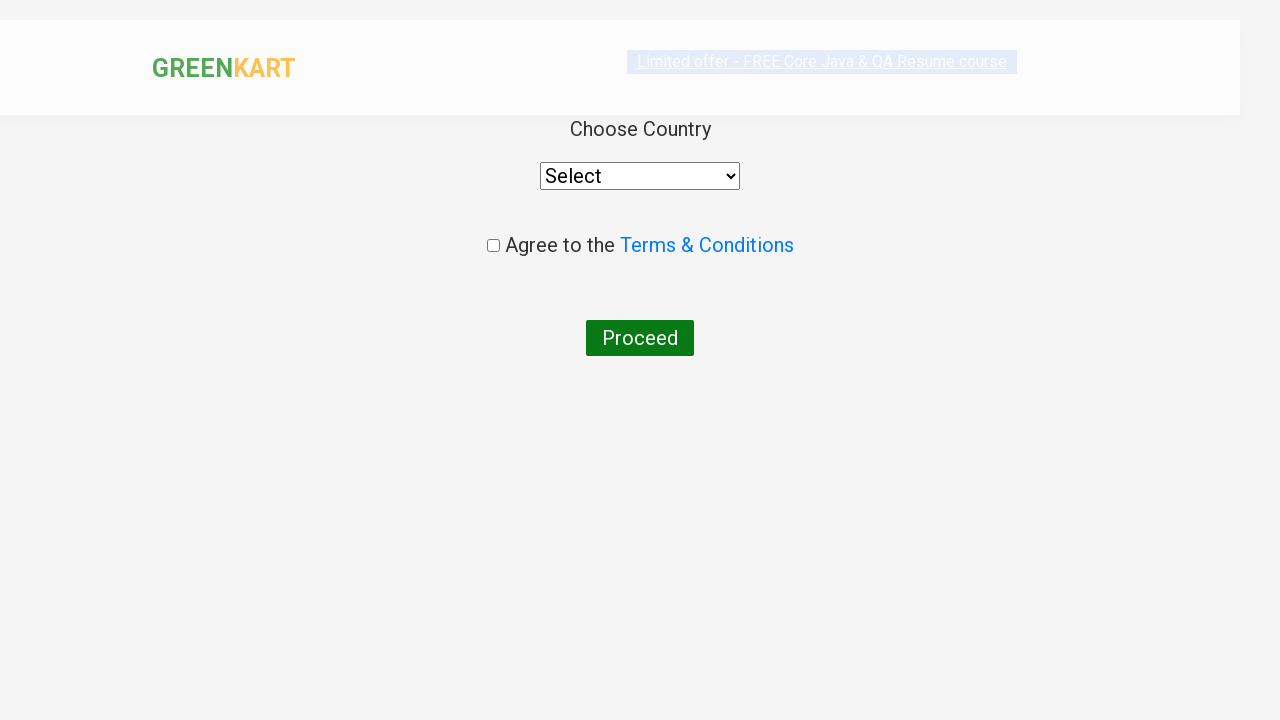

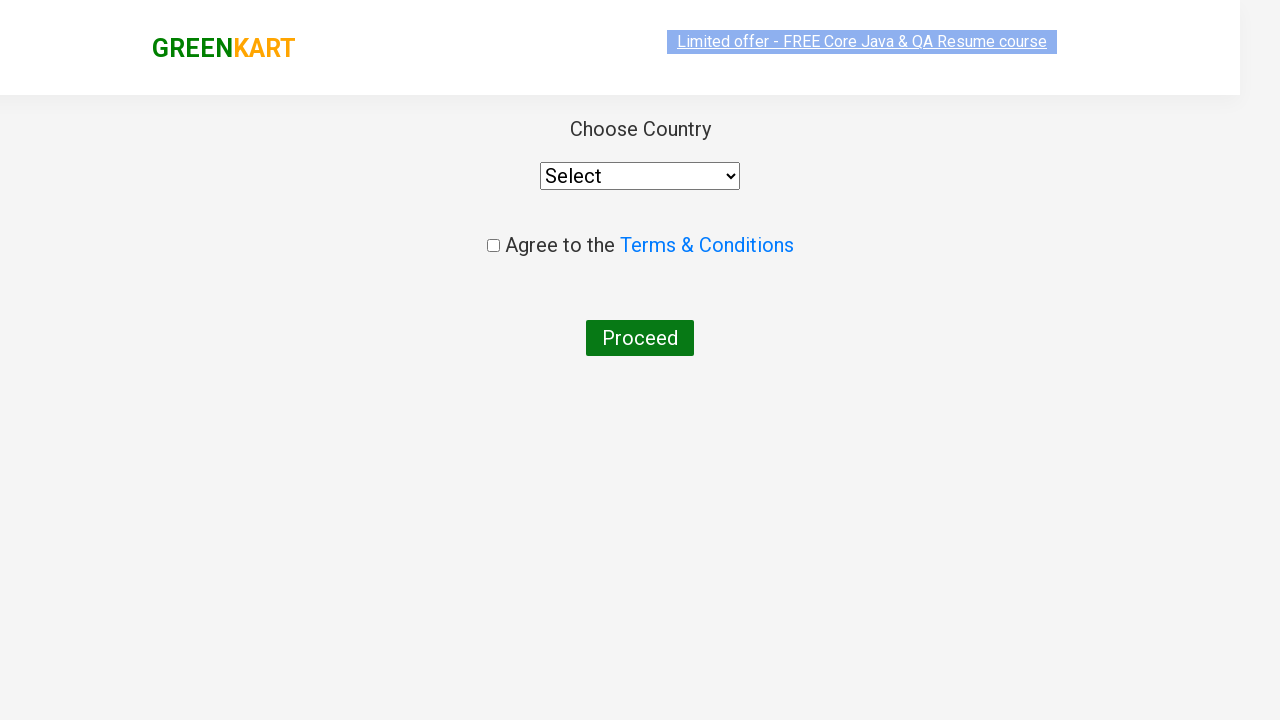